Tests Python.org search functionality by entering a search query and submitting the form

Starting URL: http://www.python.org

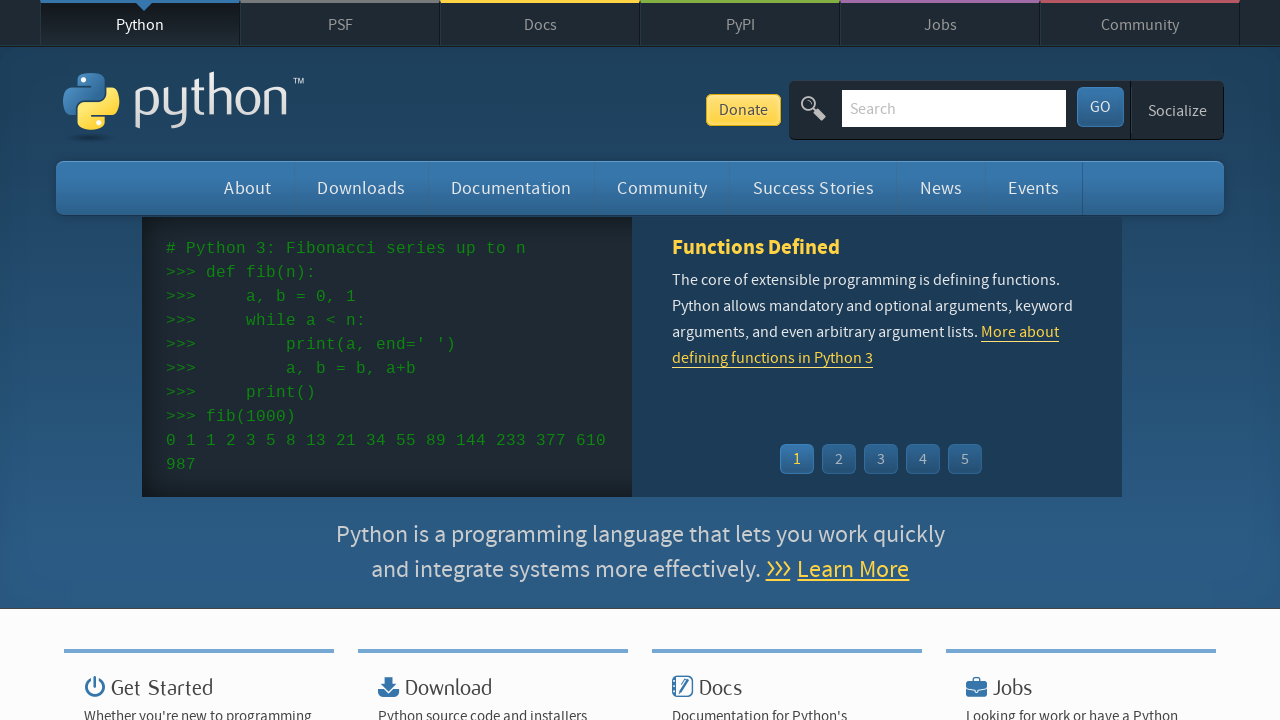

Filled search box with 'selenium' query on input[name='q']
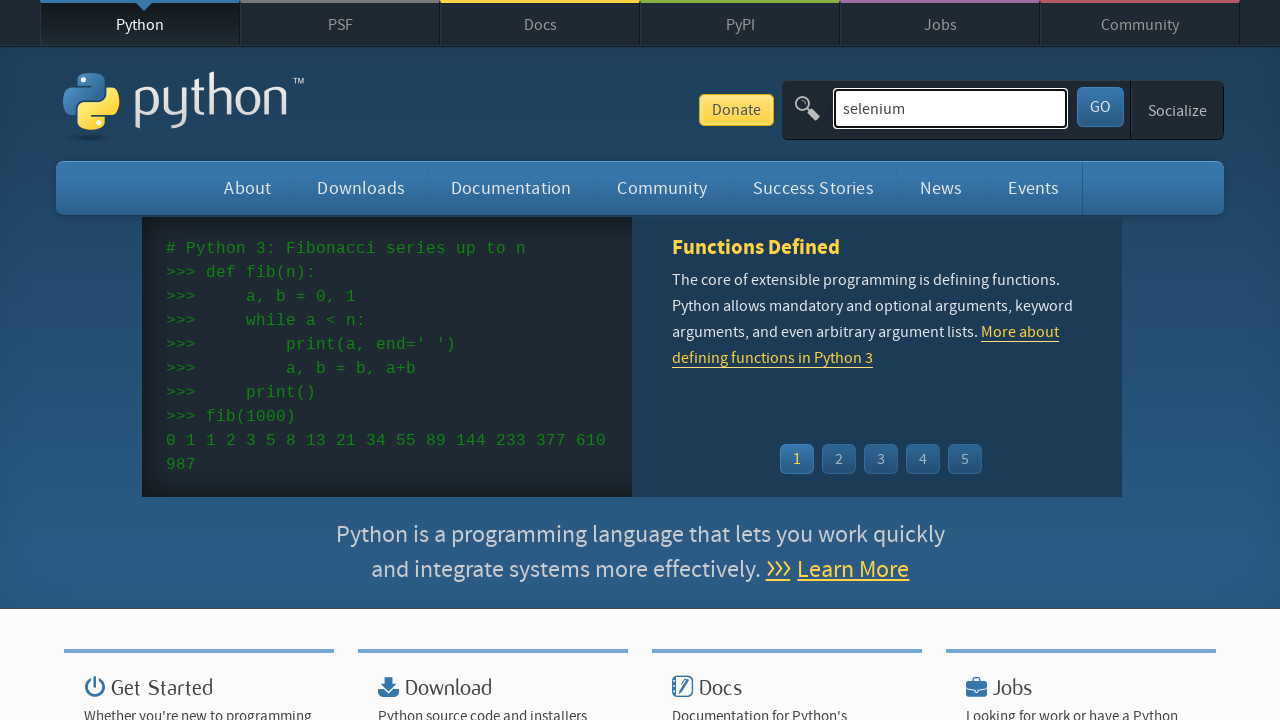

Submitted search form by pressing Enter on input[name='q']
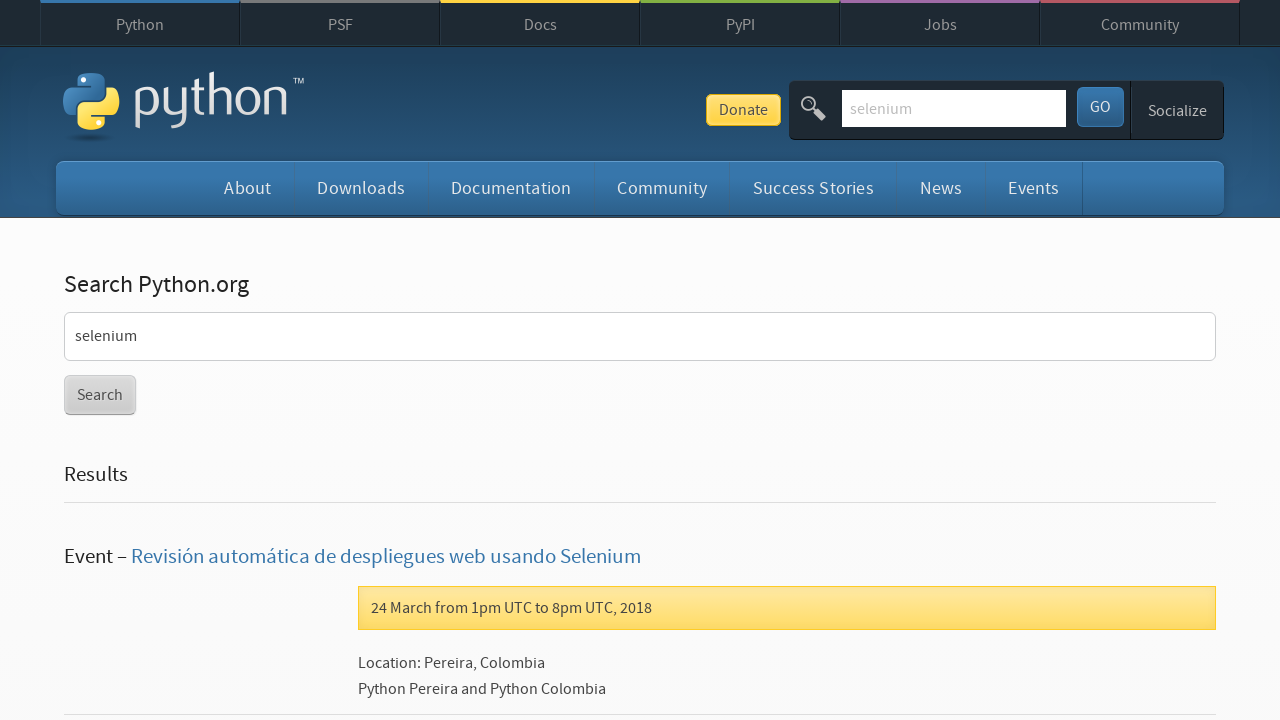

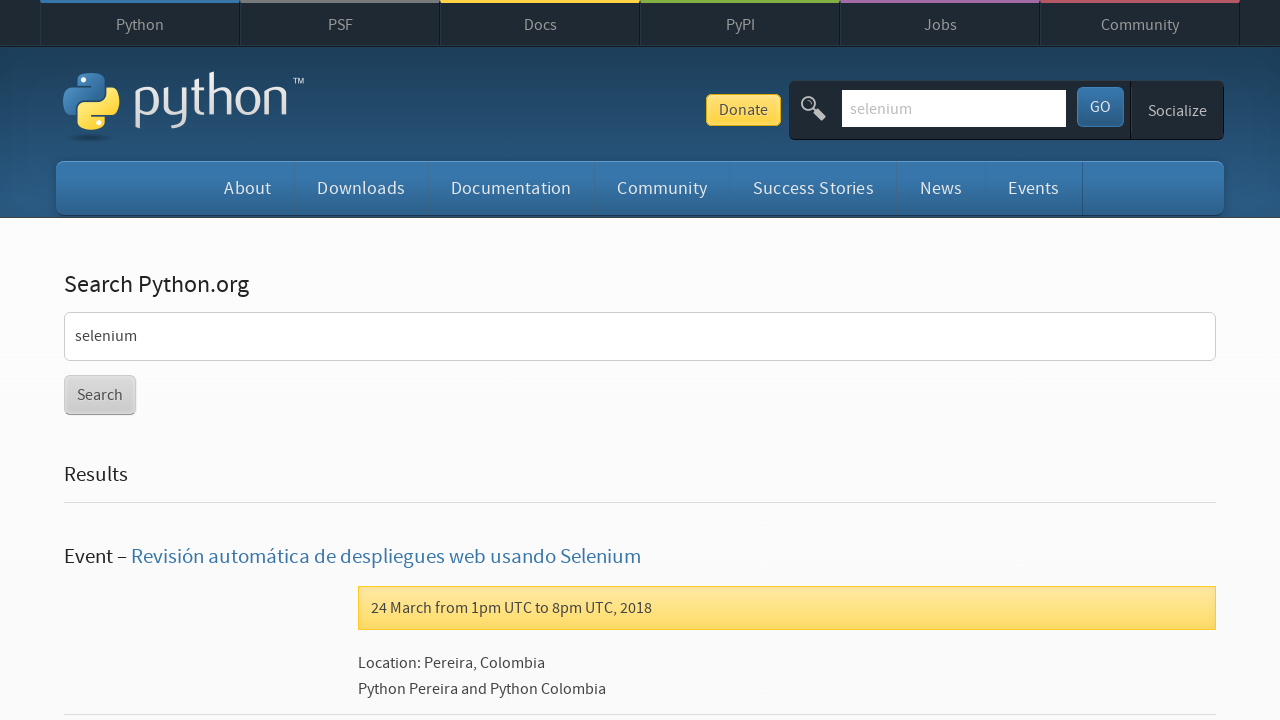